Tests registration form validation by submitting a password that is too short and verifying the error message is displayed

Starting URL: https://qa-complexapp.onrender.com/

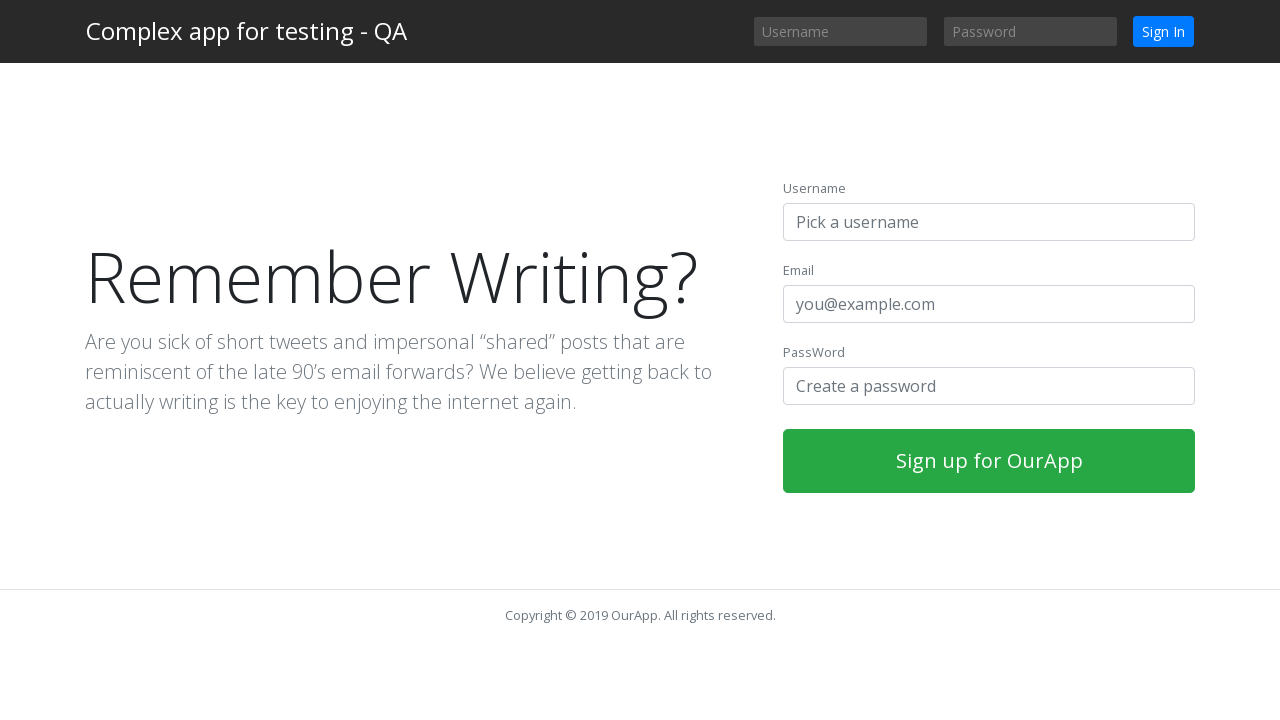

Filled username field with 'TestUser9283' on input[name='username'][id='username-register']
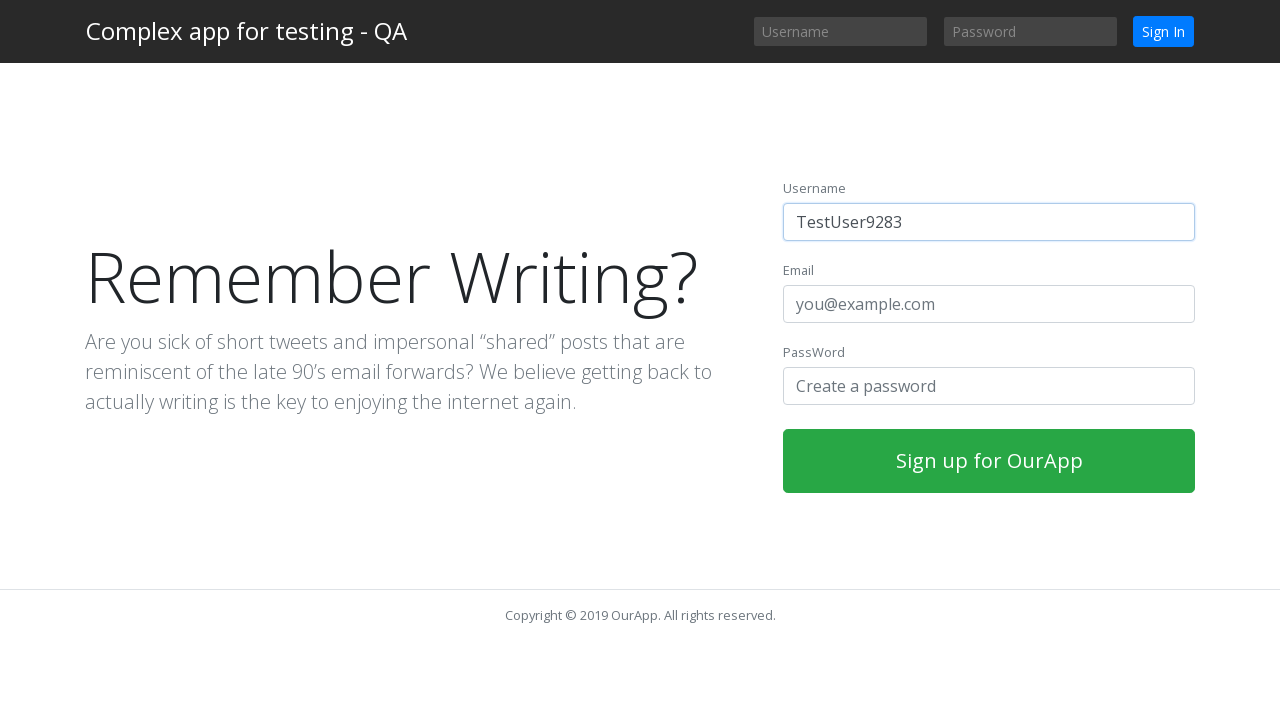

Filled email field with 'testvalid9283@gmail.com' on input[name='email'][id='email-register']
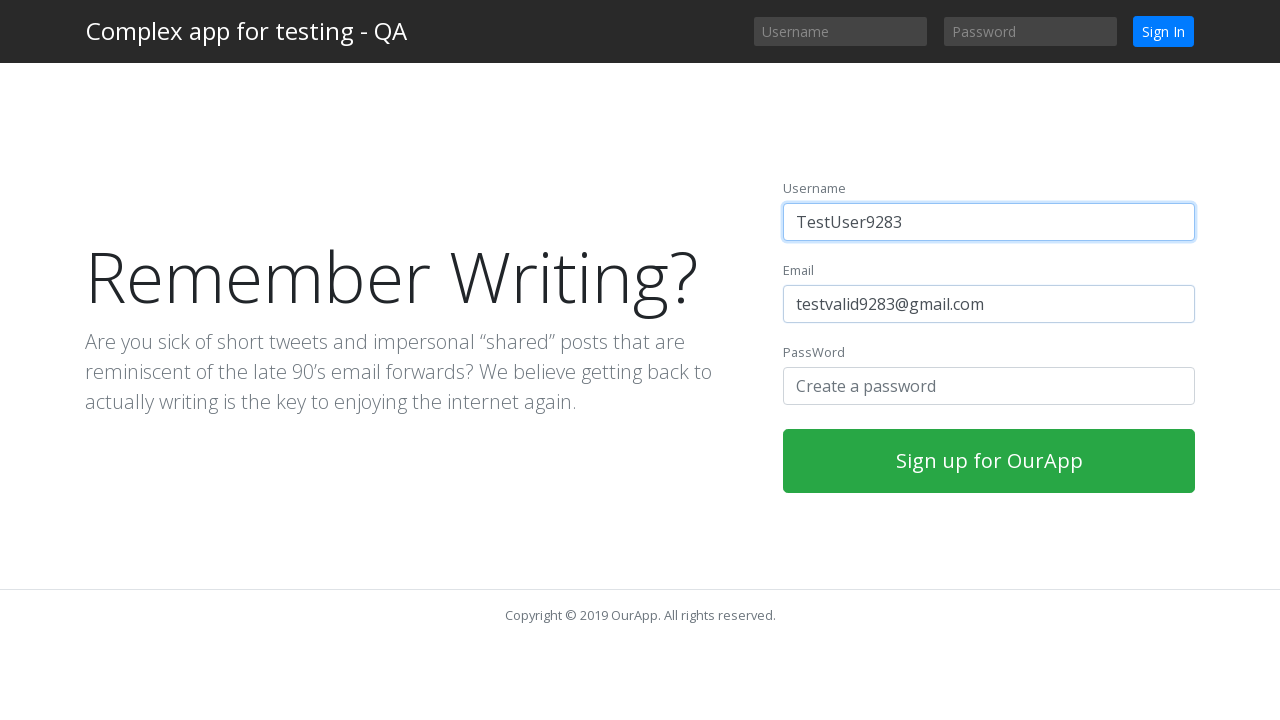

Filled password field with short password 'Short123' (9 characters) on input[name='password'][id='password-register']
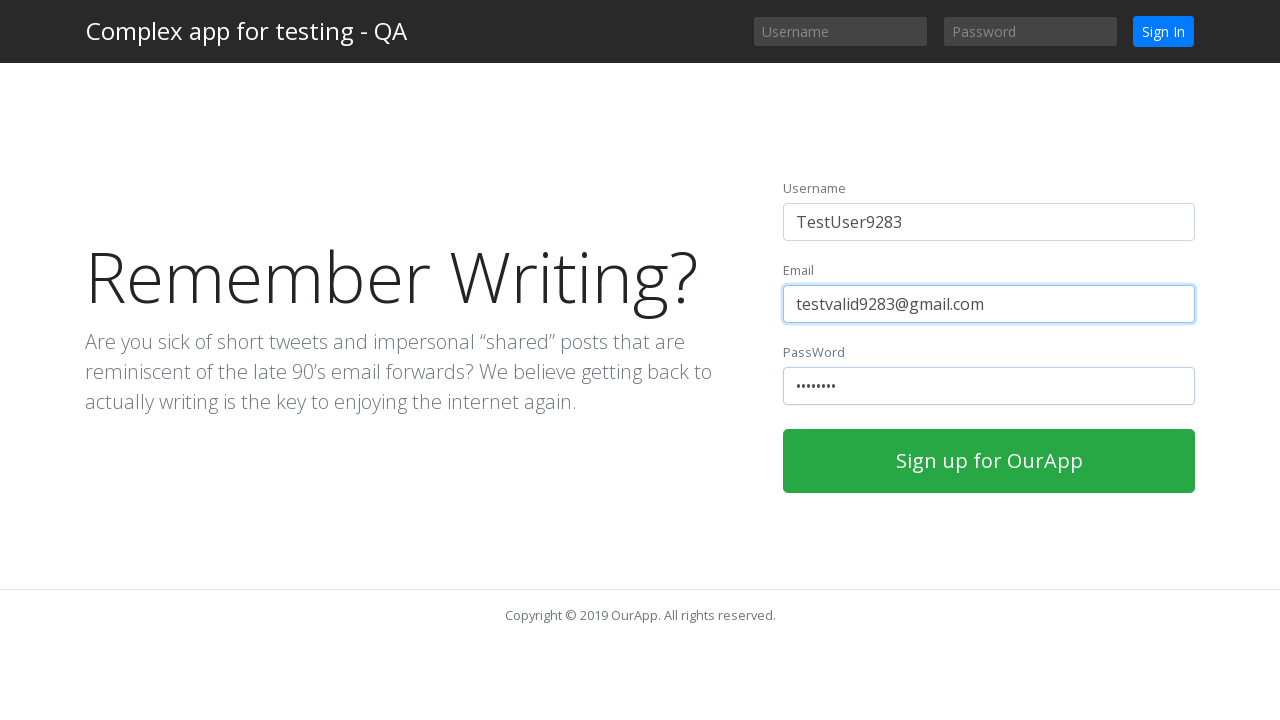

Waited 3 seconds for live validation to occur
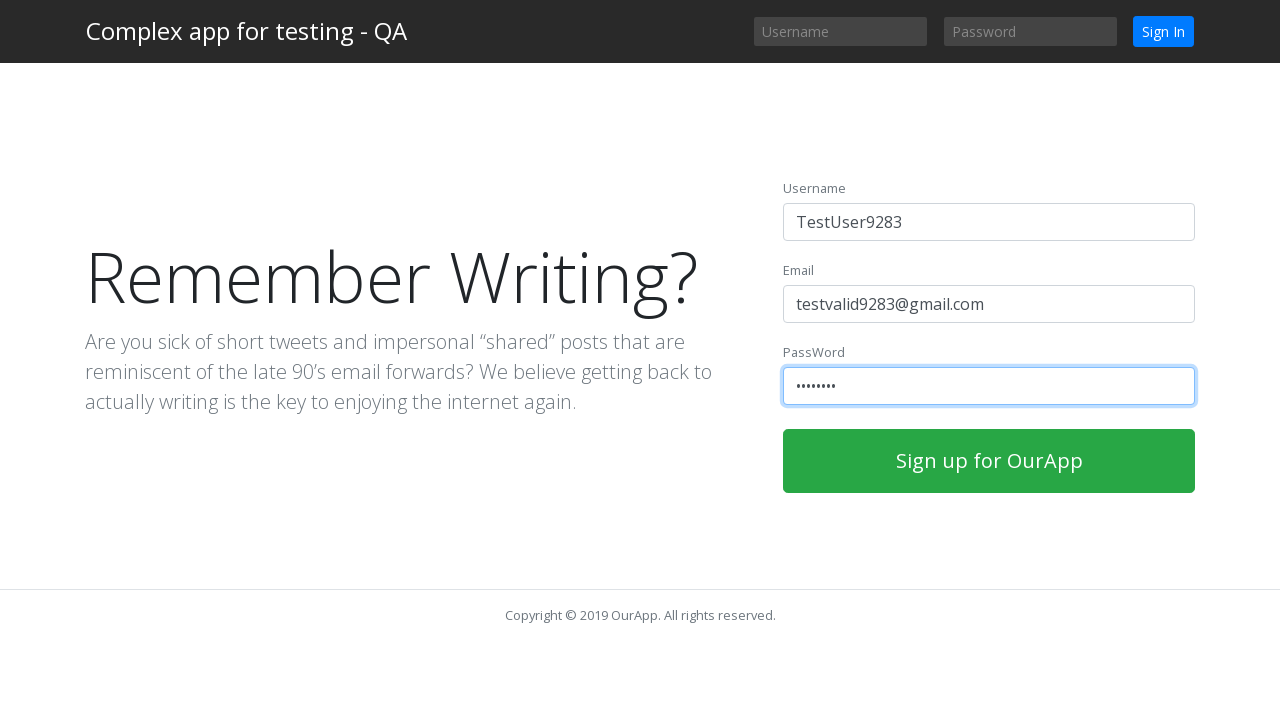

Clicked submit button to attempt registration at (989, 461) on button[type='submit']
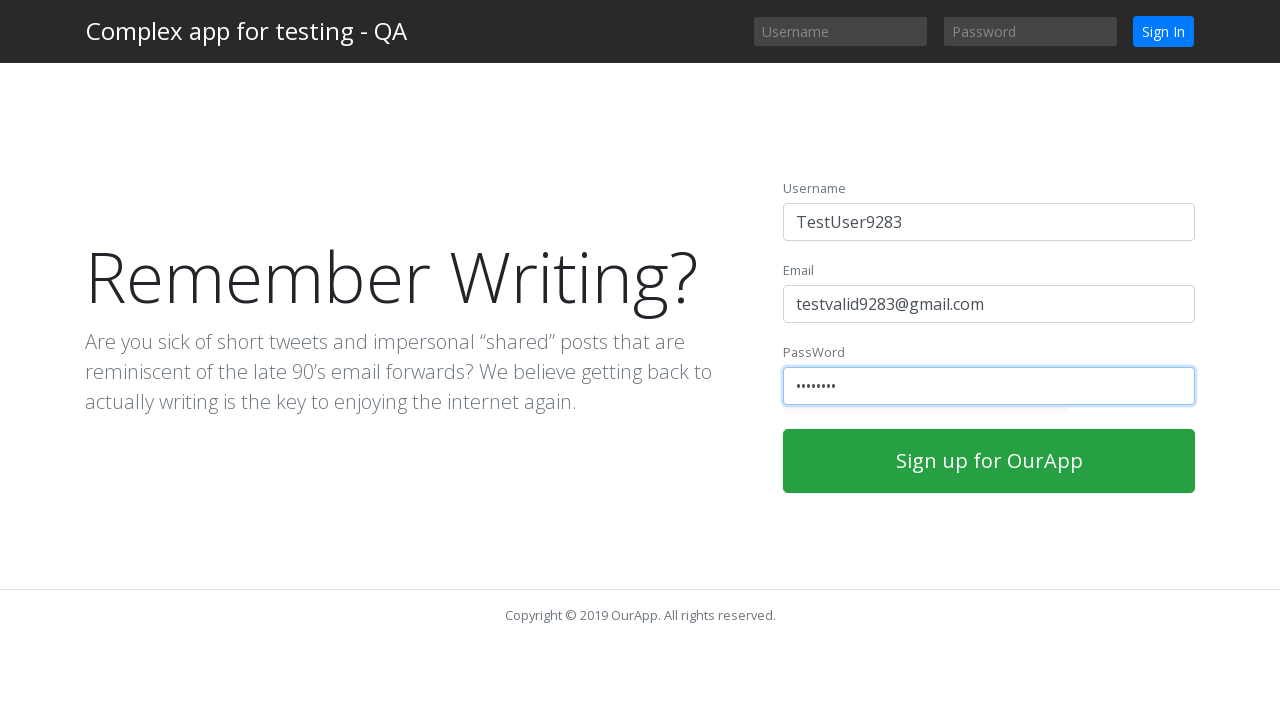

Error message appeared indicating password validation failure
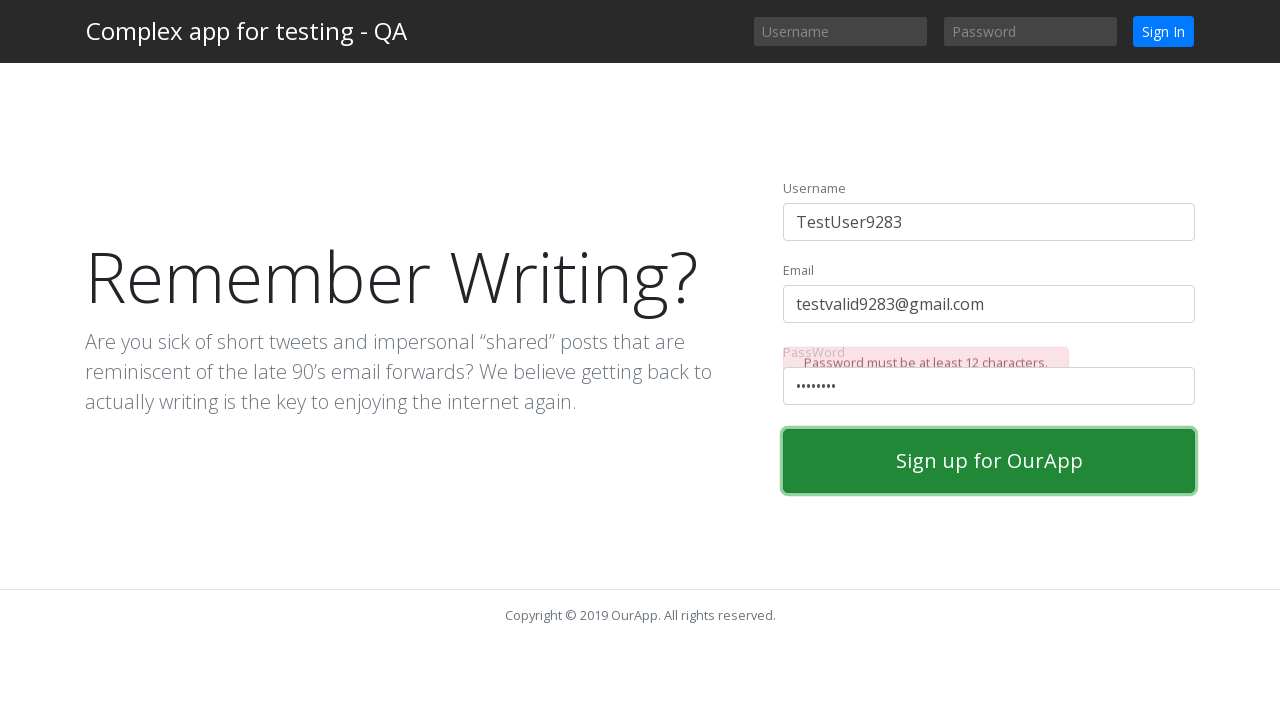

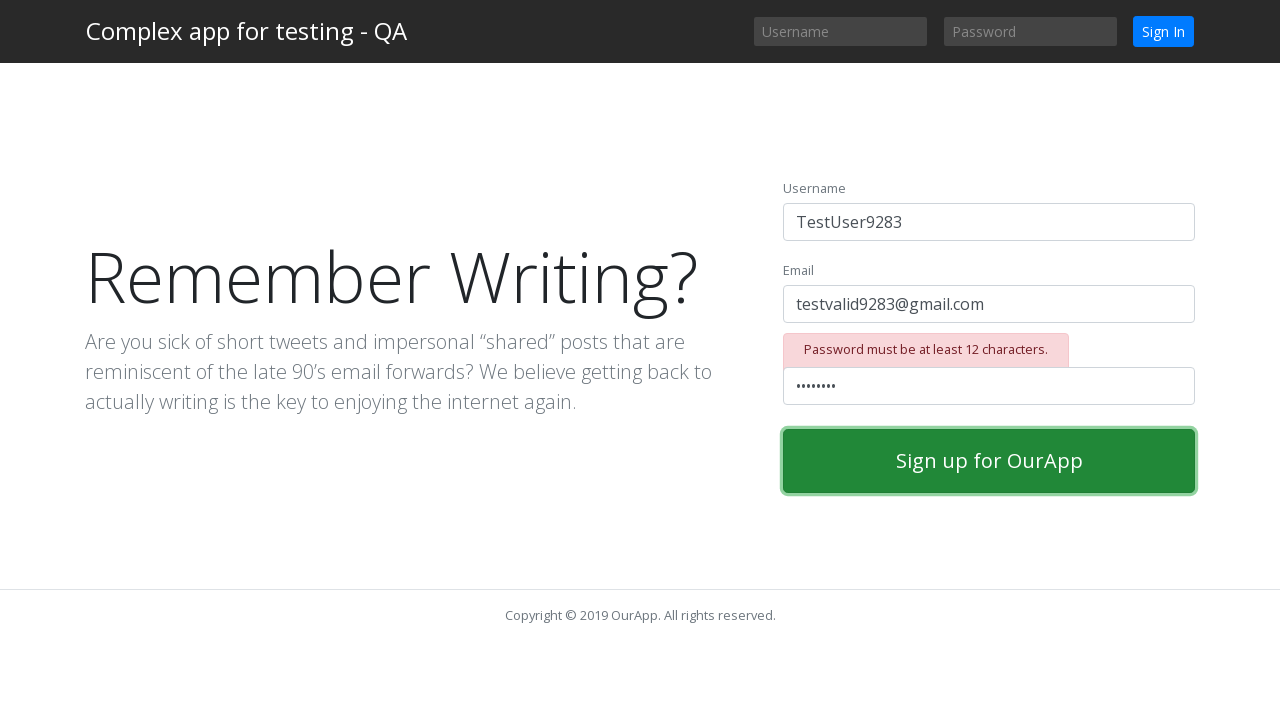